Tests the appointment booking flow on Katalon demo site by clicking make appointment button, filling in credentials, and logging in to reach the appointment page

Starting URL: https://katalon-demo-cura.herokuapp.com/

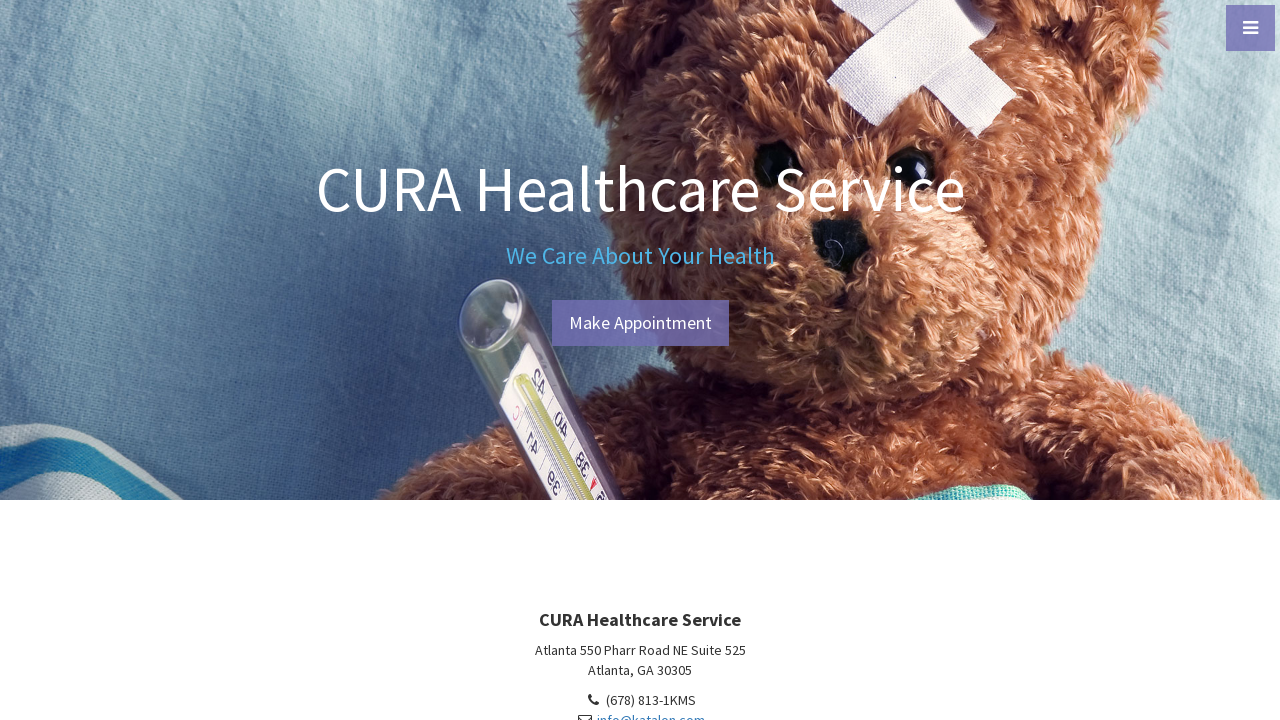

Clicked make appointment button at (640, 323) on #btn-make-appointment
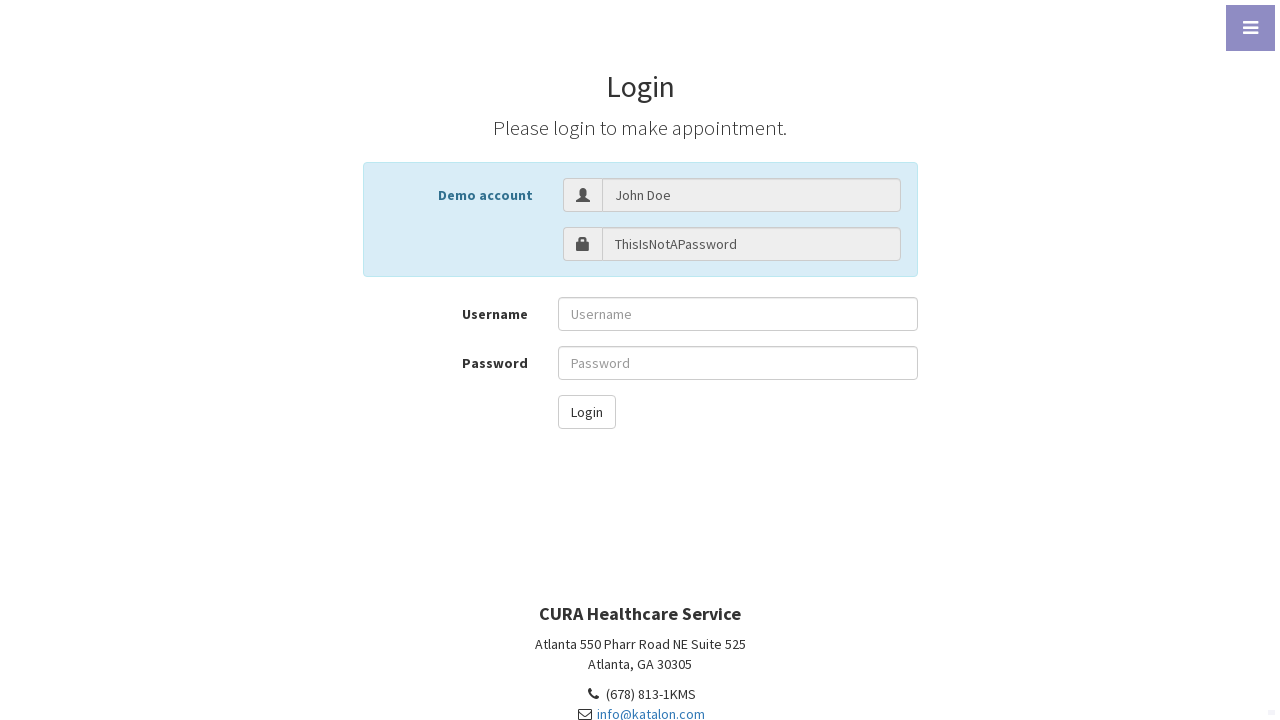

Login form loaded with username field visible
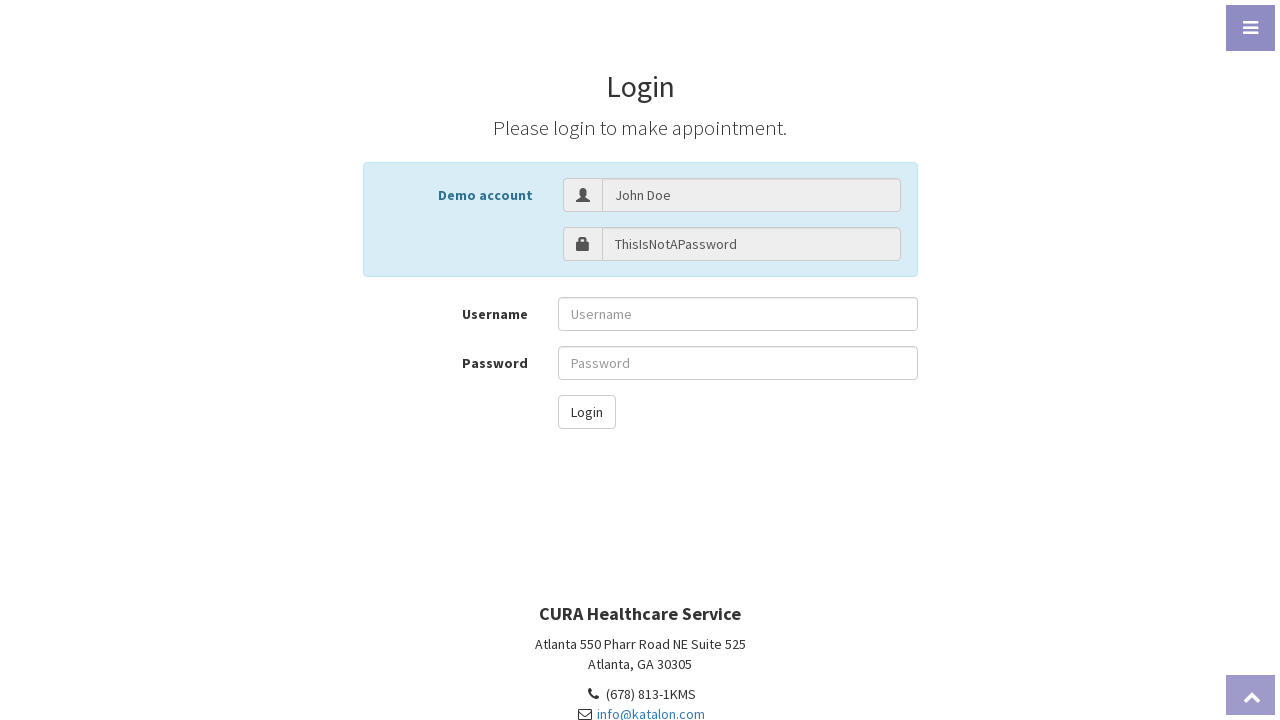

Entered username 'John Doe' on #txt-username
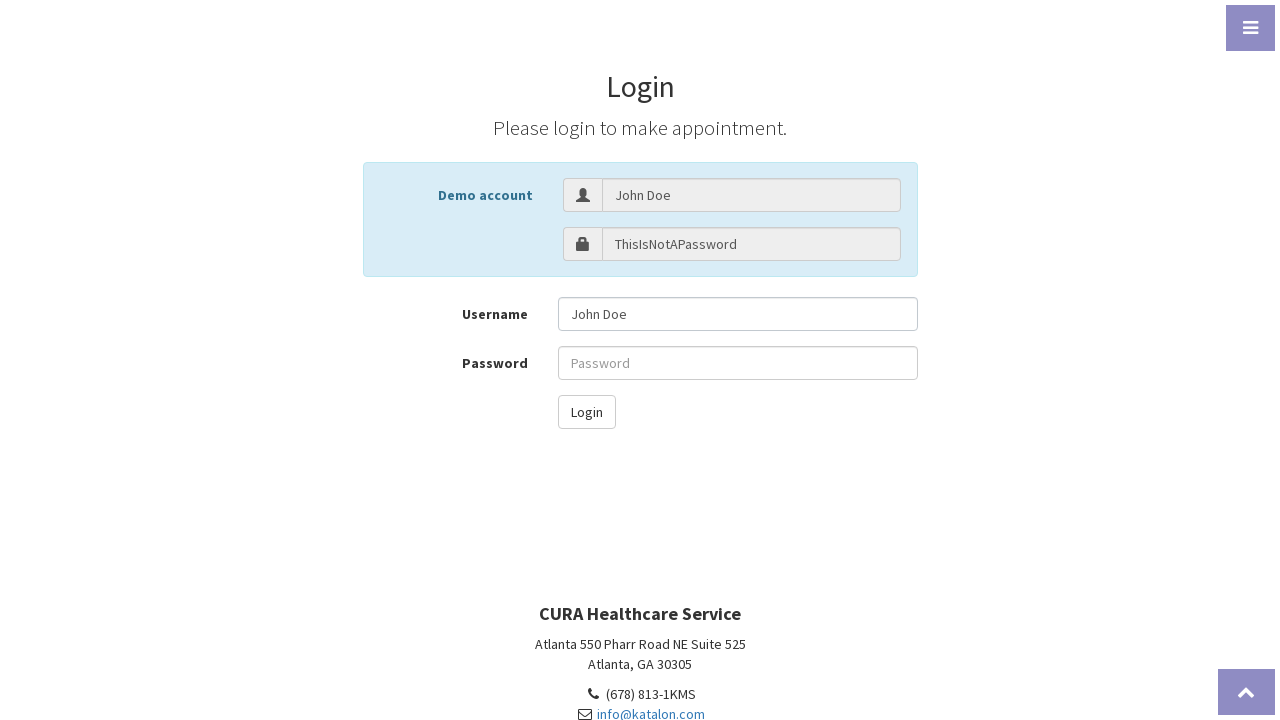

Entered password on #txt-password
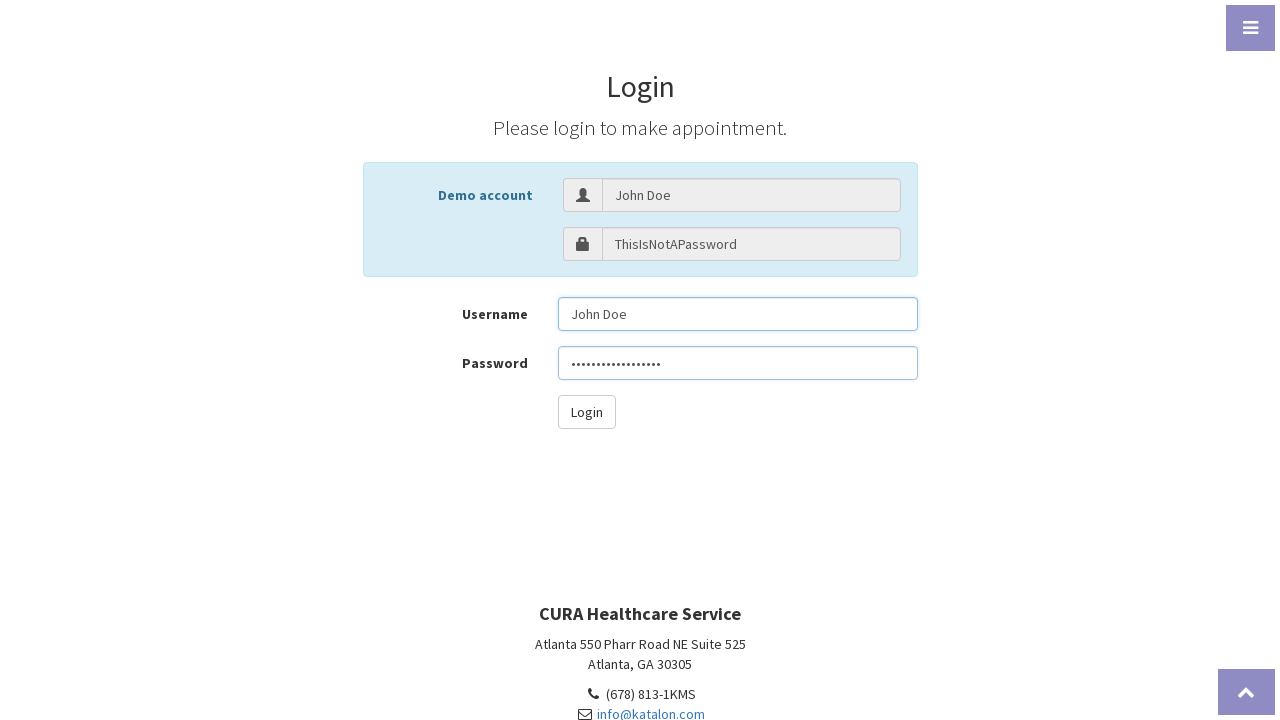

Clicked login button at (586, 412) on #btn-login
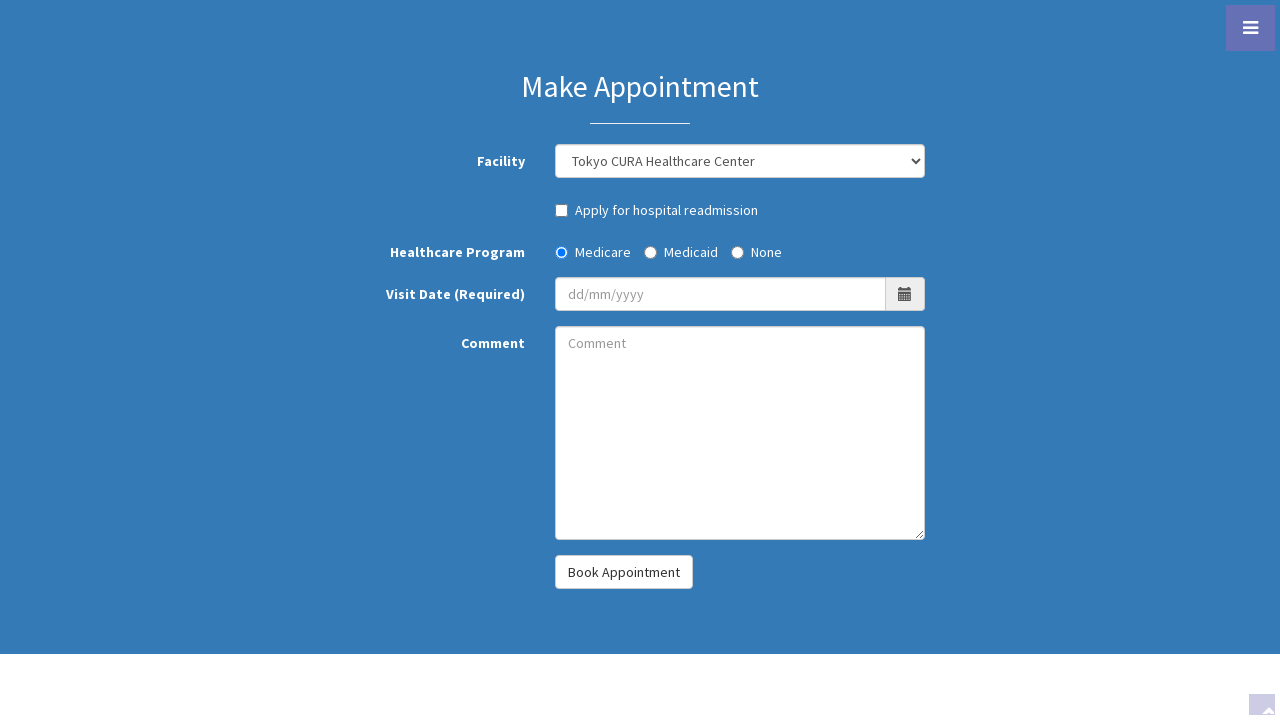

Successfully navigated to appointment page
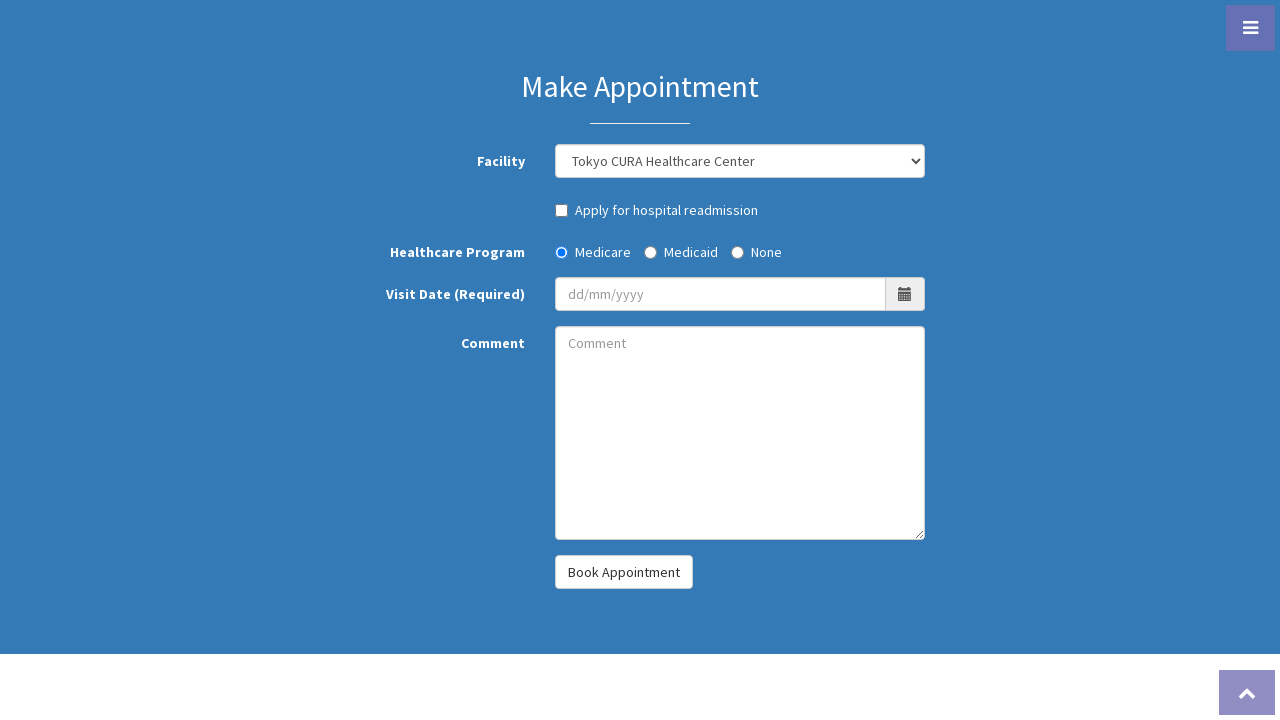

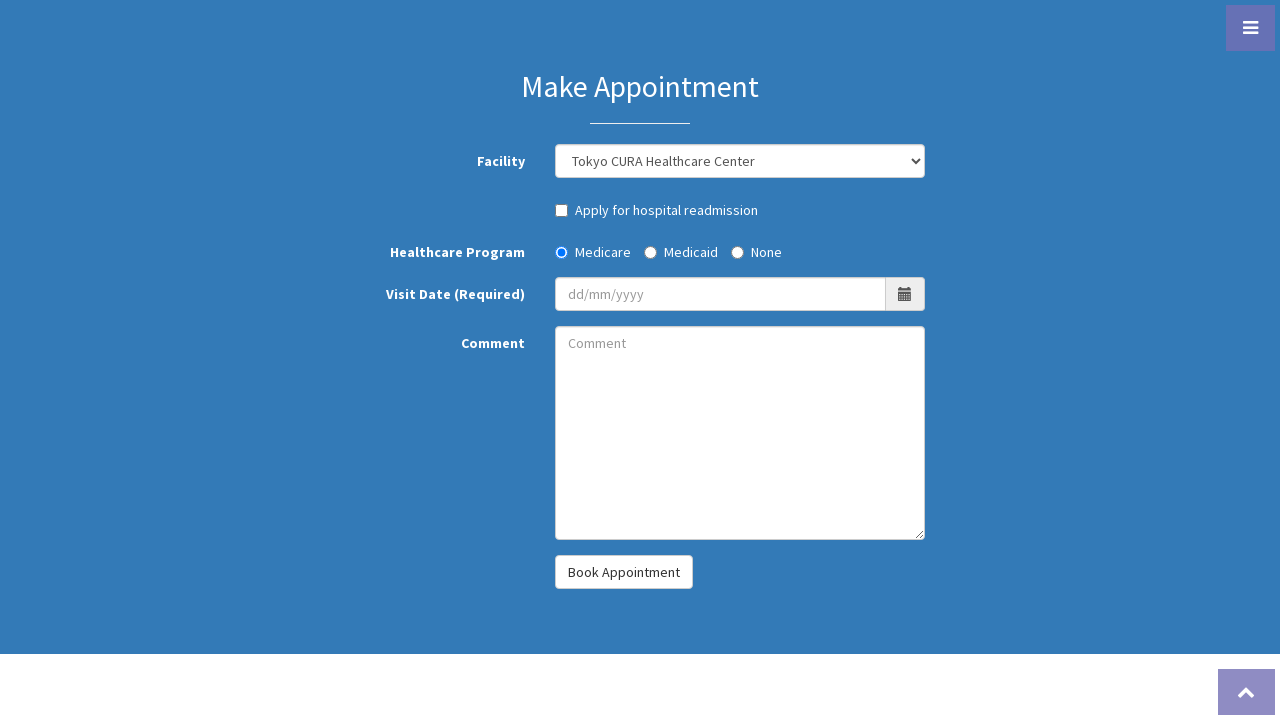